Tests checkbox functionality by clicking on checkboxes if they are not already selected, ensuring both checkboxes end up in a selected state

Starting URL: https://the-internet.herokuapp.com/checkboxes

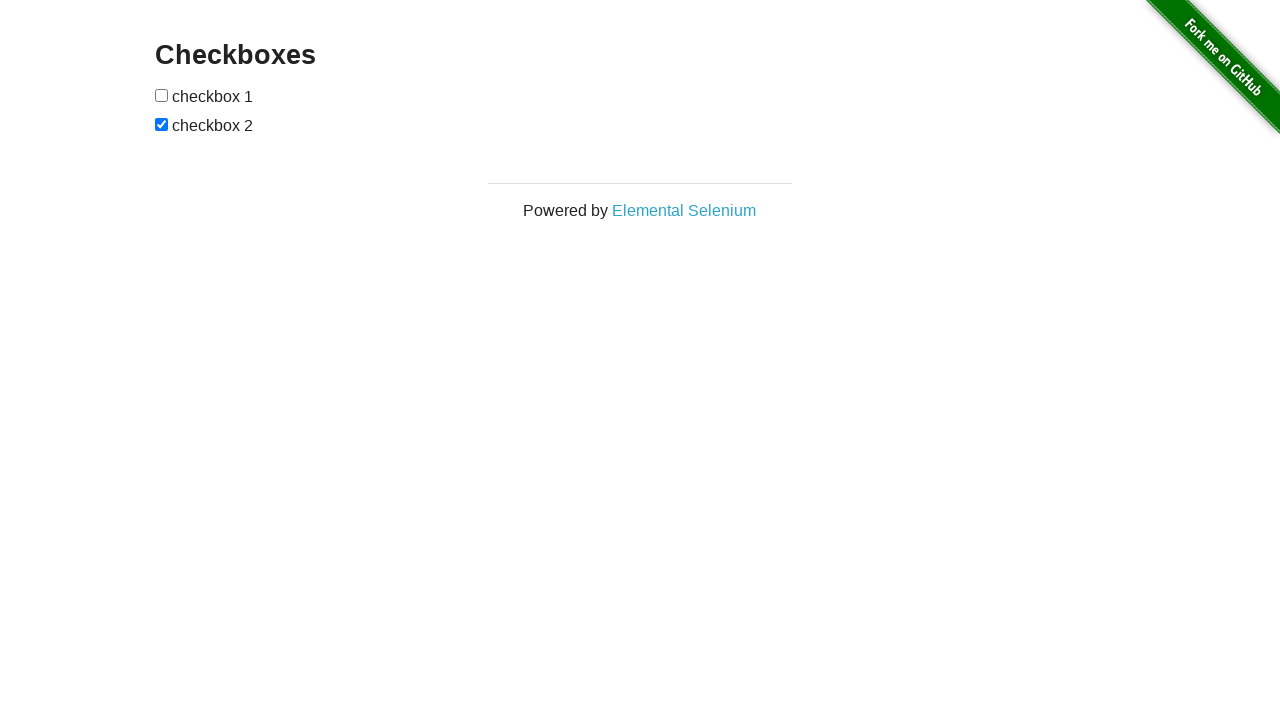

Located first checkbox element
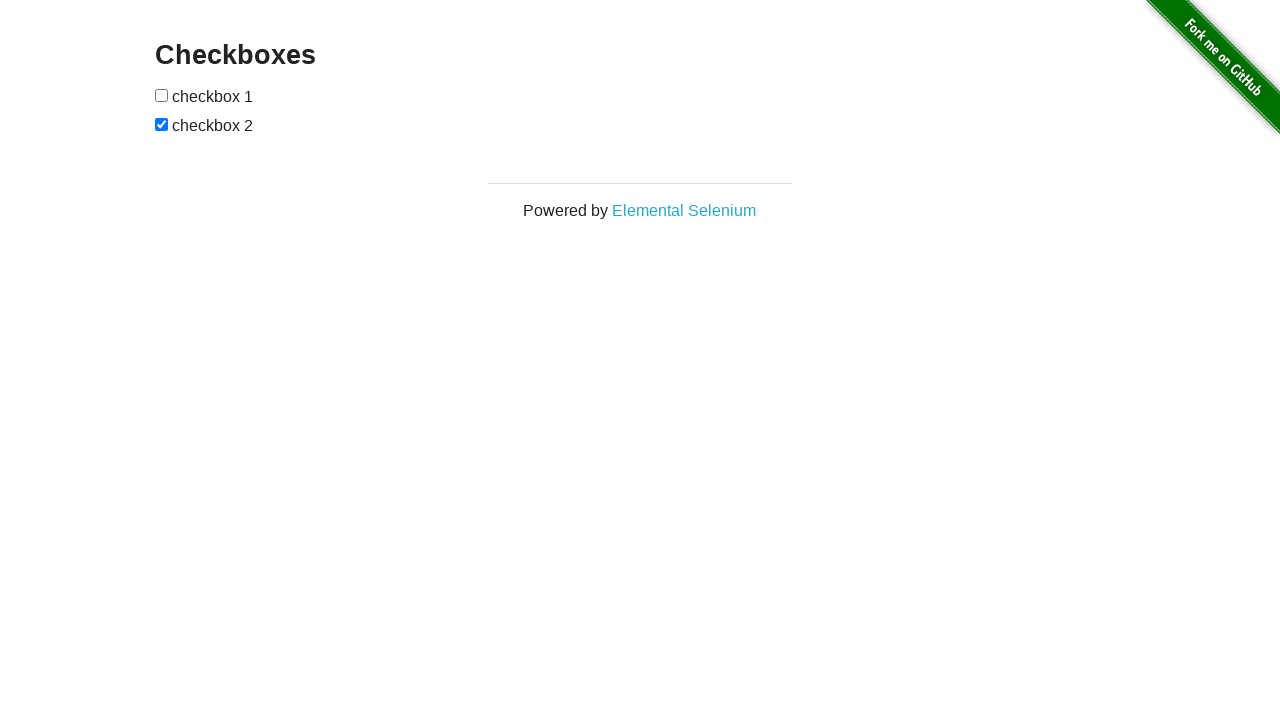

Located second checkbox element
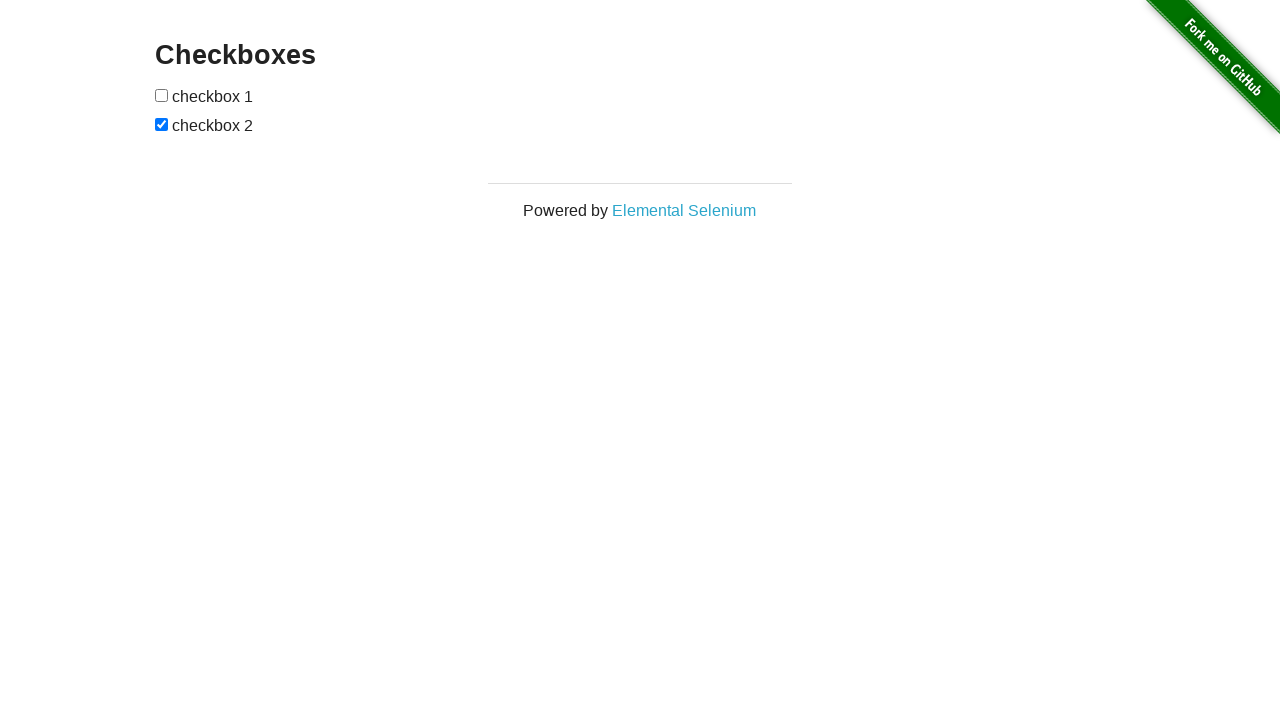

Checked first checkbox state
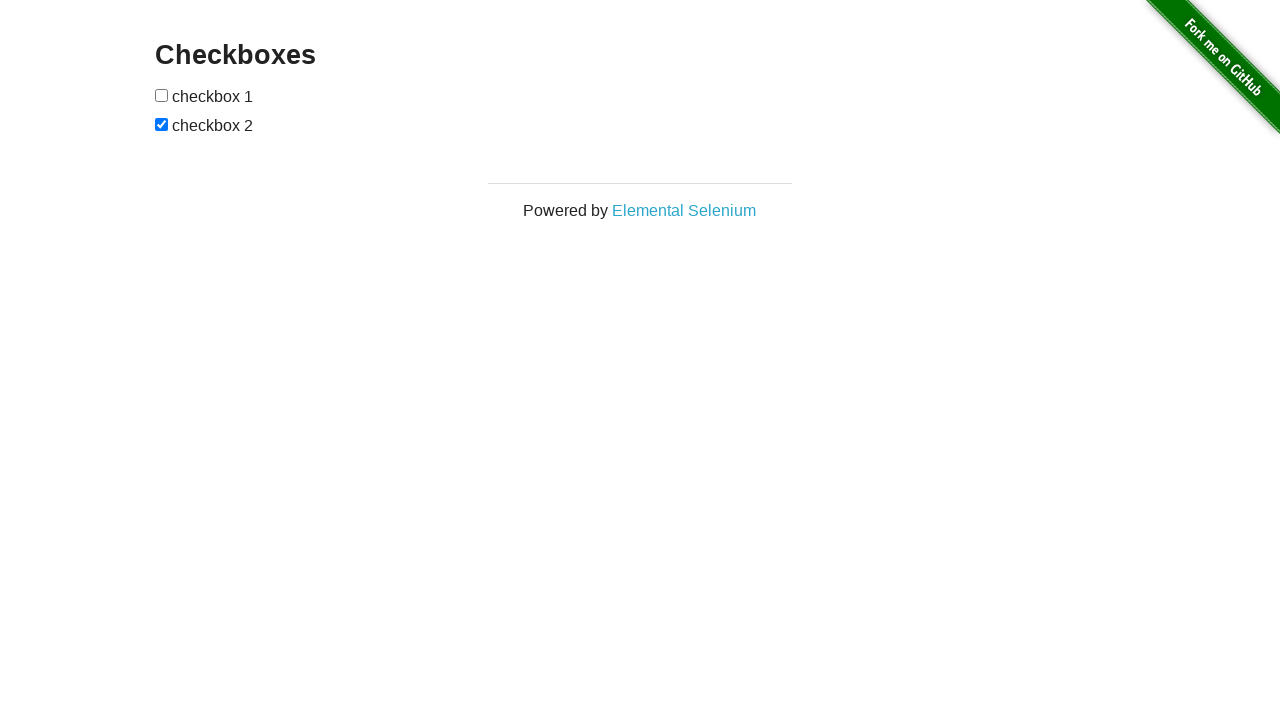

Clicked first checkbox to select it at (162, 95) on (//input[@type='checkbox'])[1]
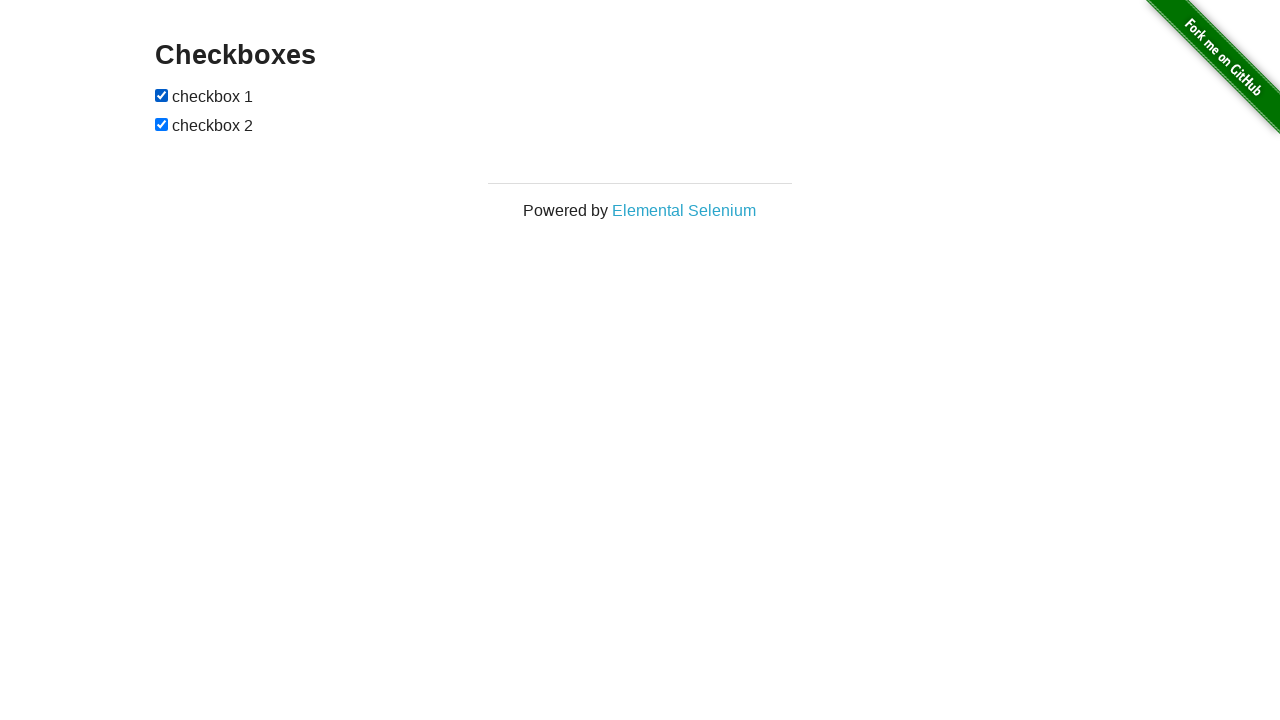

Second checkbox already selected, skipped click
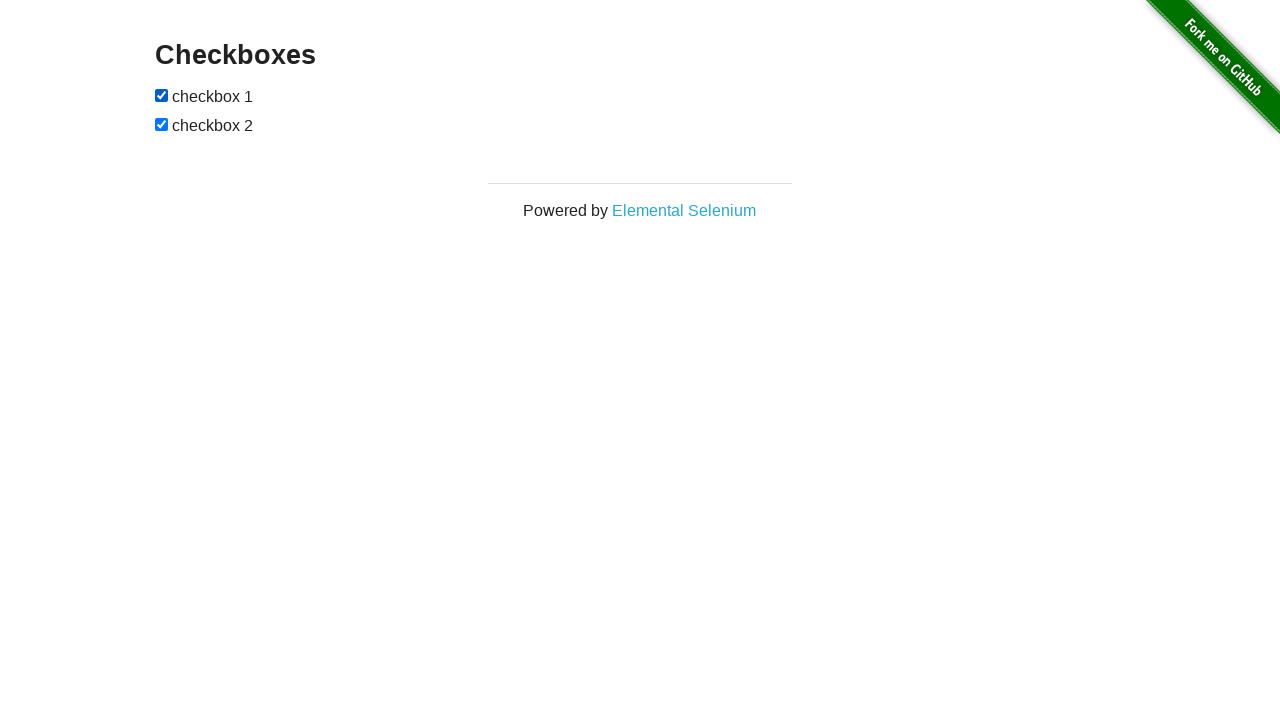

Verified first checkbox is selected
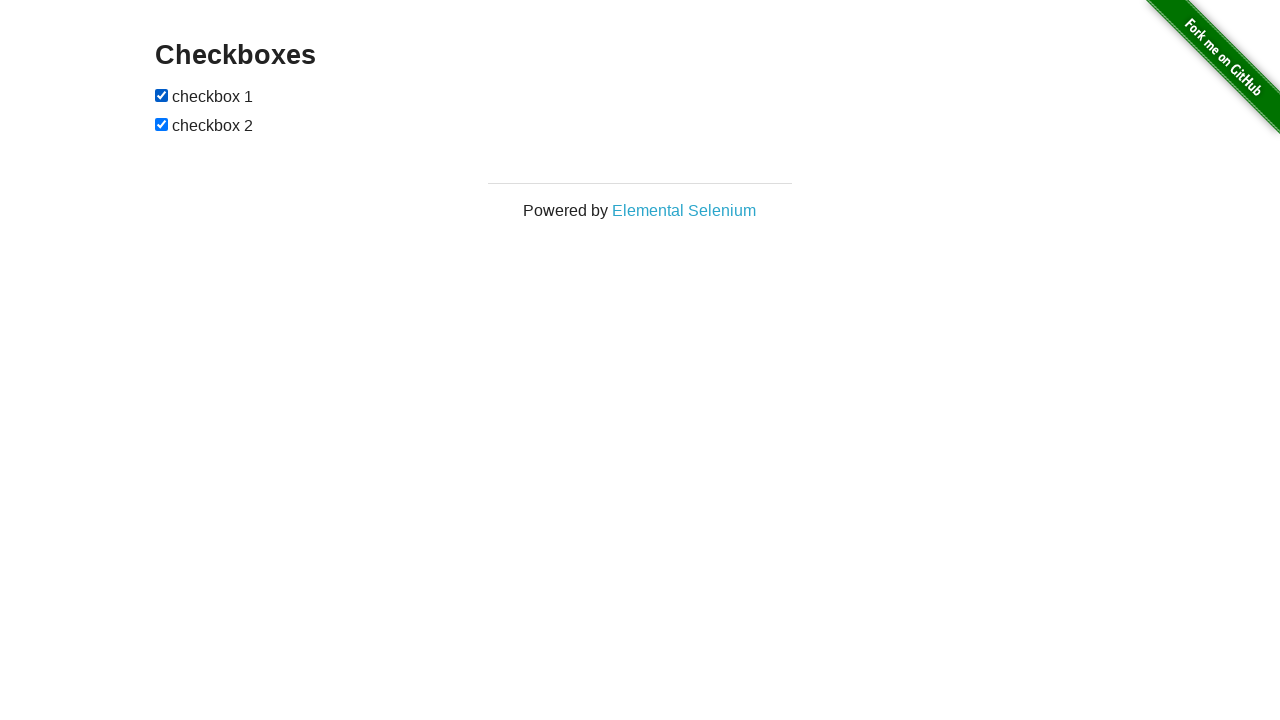

Verified second checkbox is selected
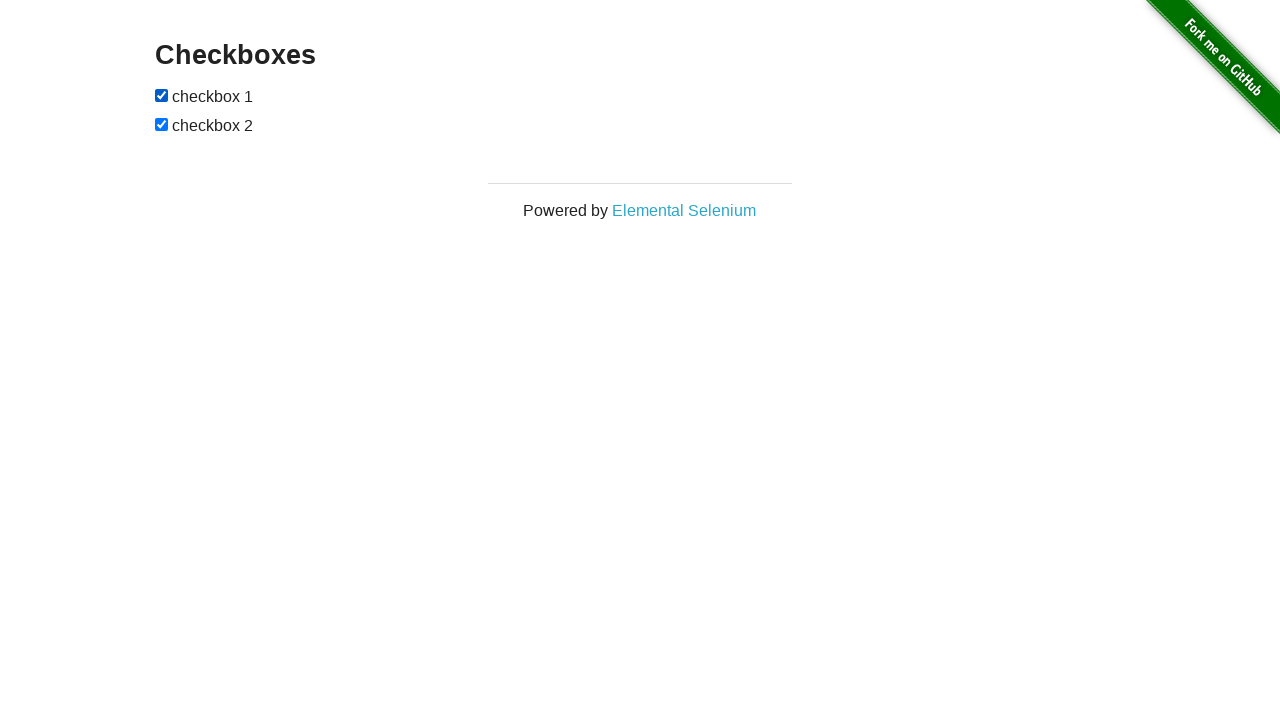

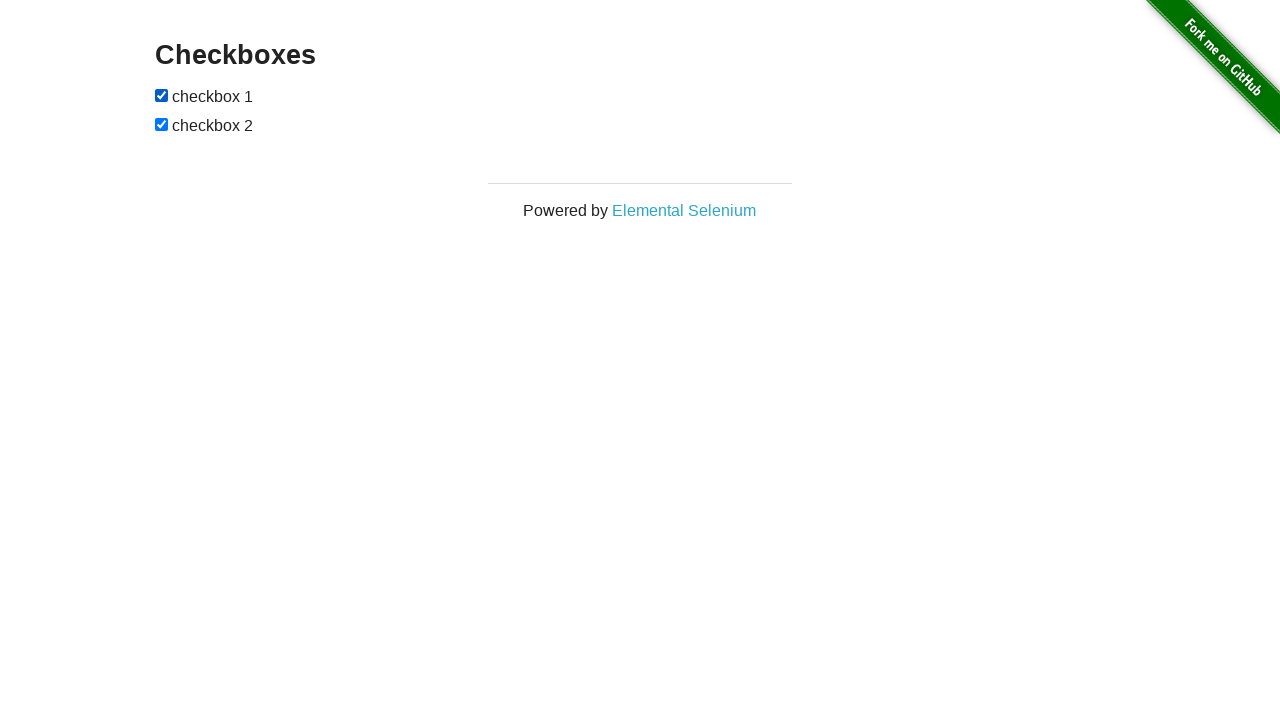